Tests that the toggle all checkbox updates state when individual items are completed or cleared

Starting URL: https://demo.playwright.dev/todomvc

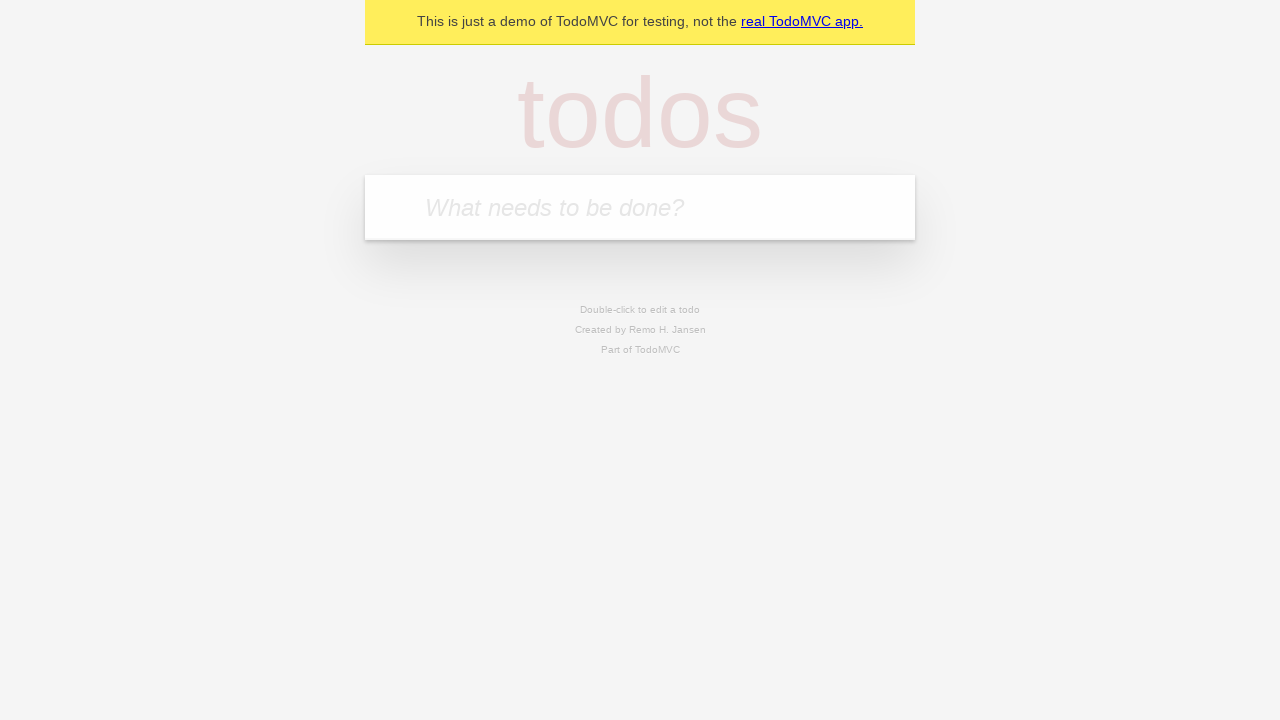

Located the 'What needs to be done?' input field
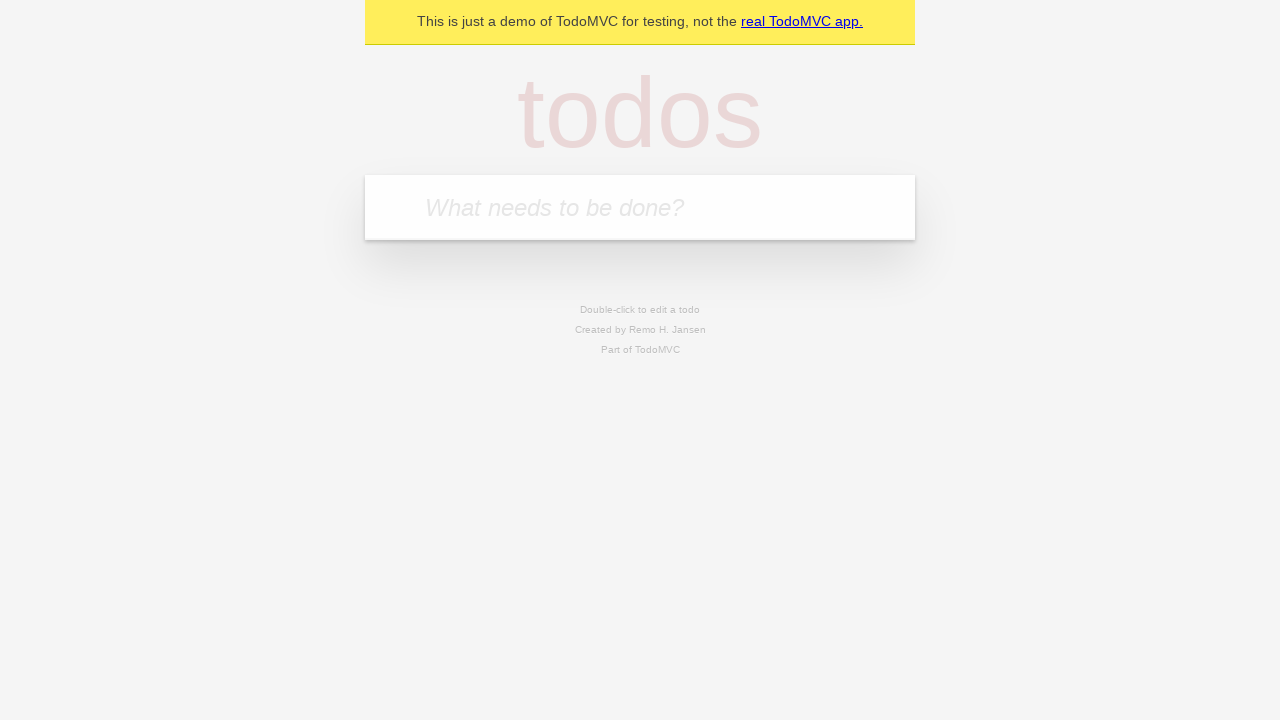

Filled todo input with 'buy some cheese' on internal:attr=[placeholder="What needs to be done?"i]
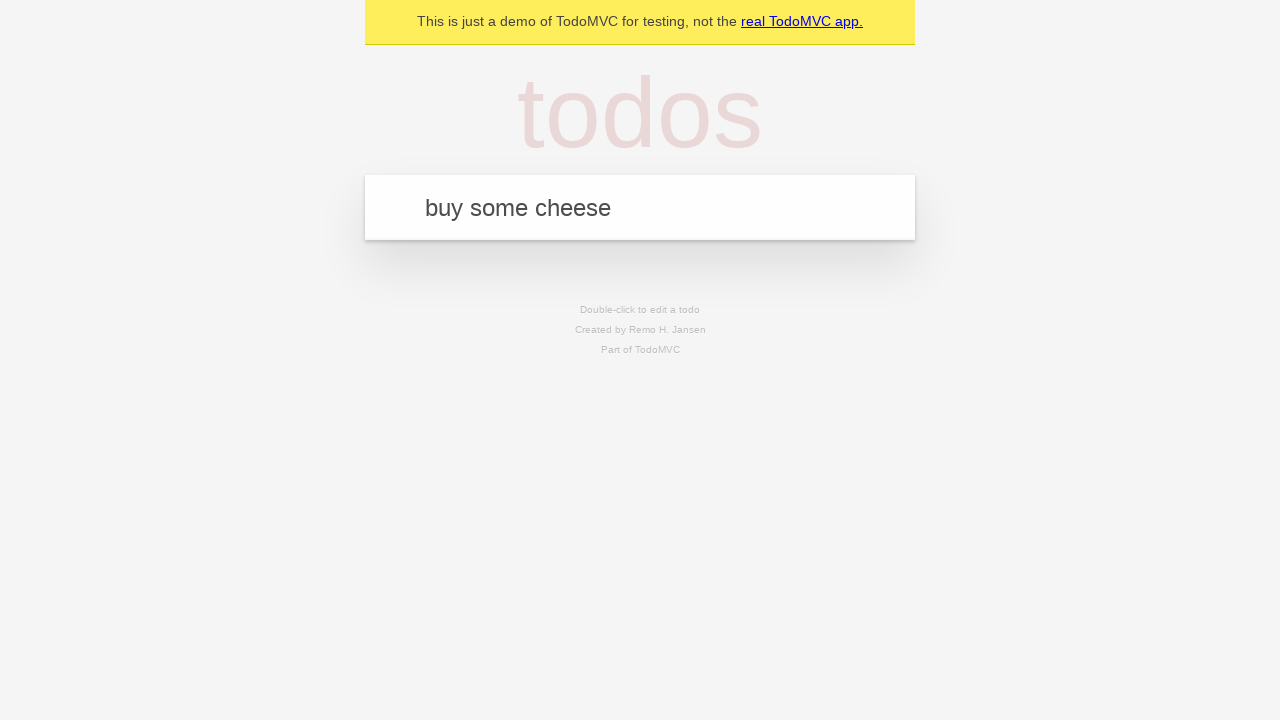

Pressed Enter to create todo 'buy some cheese' on internal:attr=[placeholder="What needs to be done?"i]
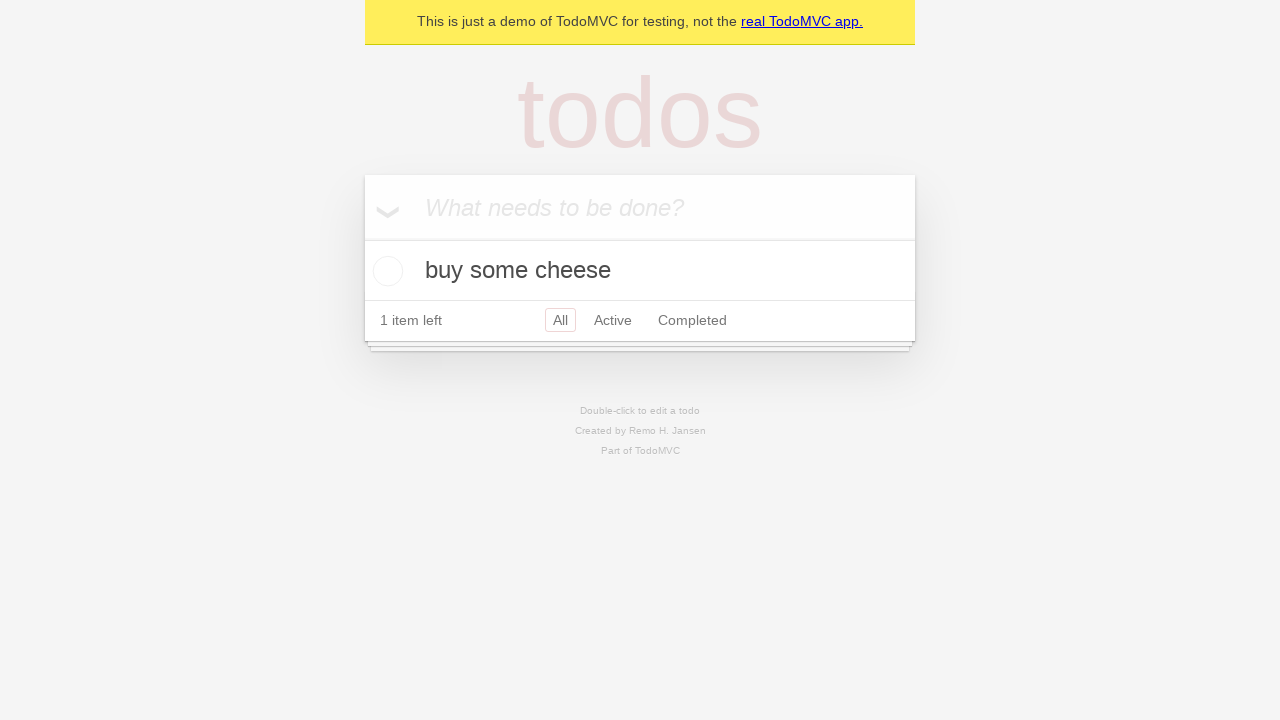

Filled todo input with 'feed the cat' on internal:attr=[placeholder="What needs to be done?"i]
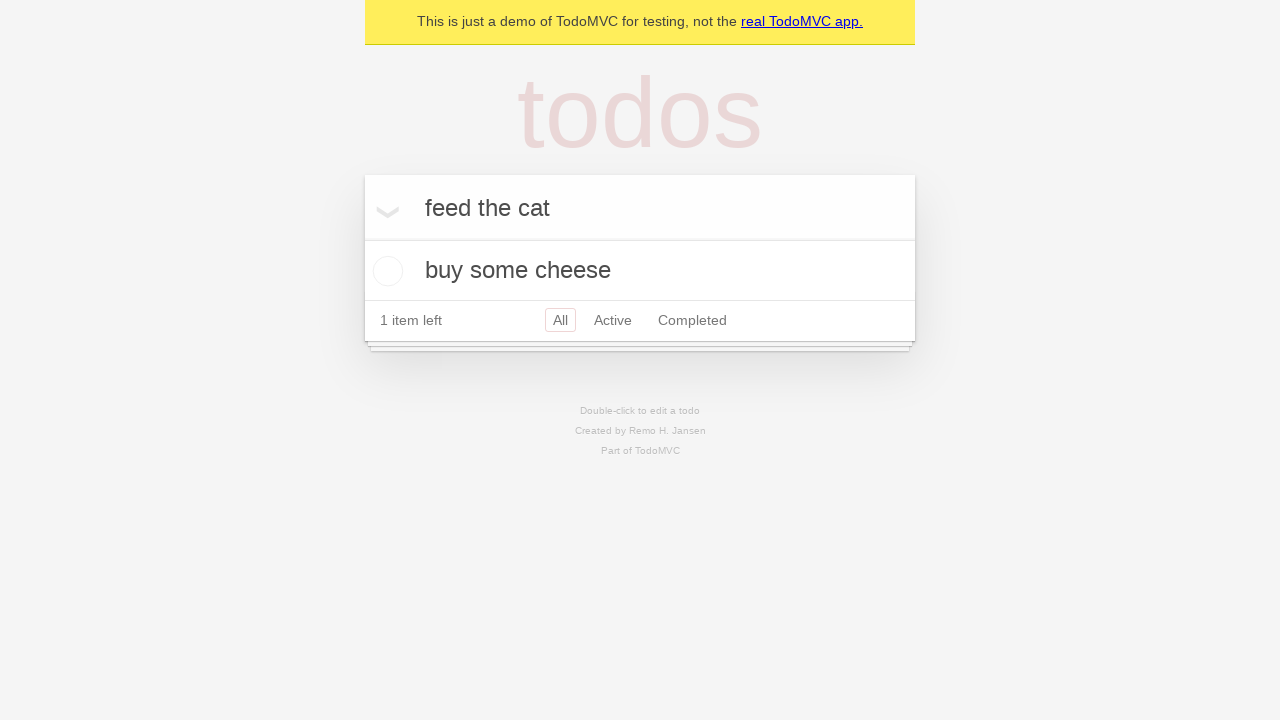

Pressed Enter to create todo 'feed the cat' on internal:attr=[placeholder="What needs to be done?"i]
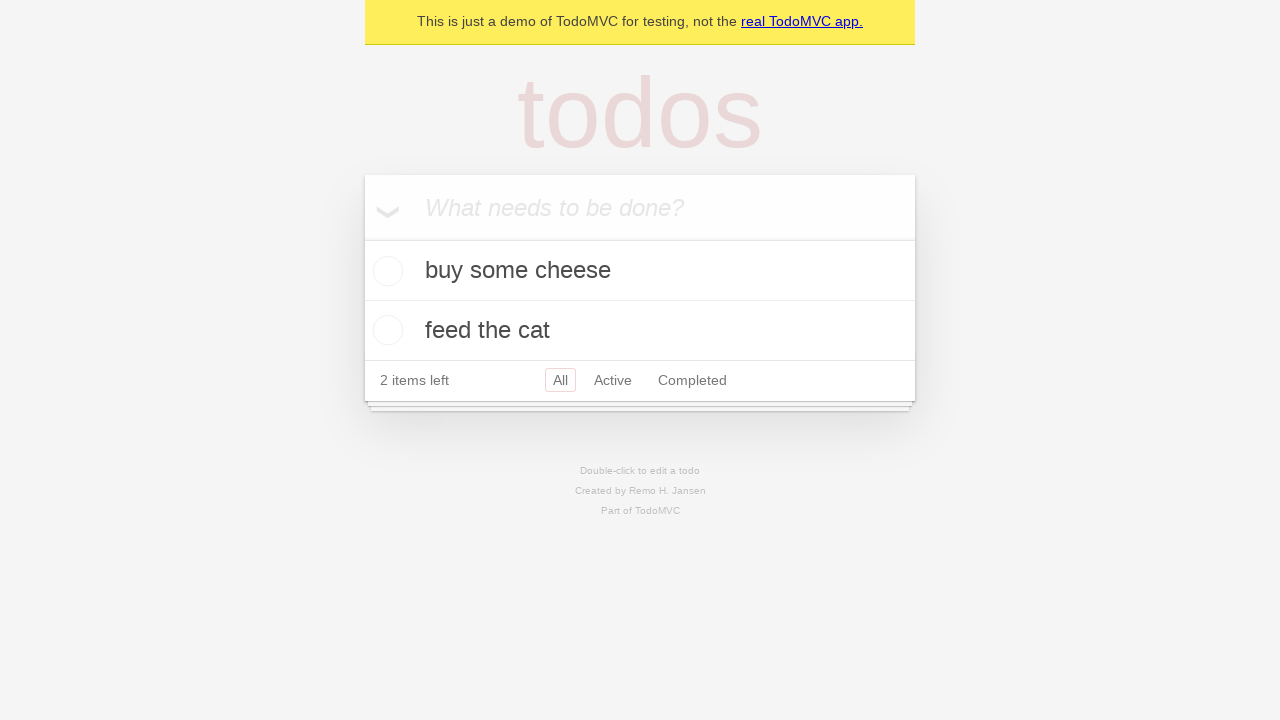

Filled todo input with 'book a doctors appointment' on internal:attr=[placeholder="What needs to be done?"i]
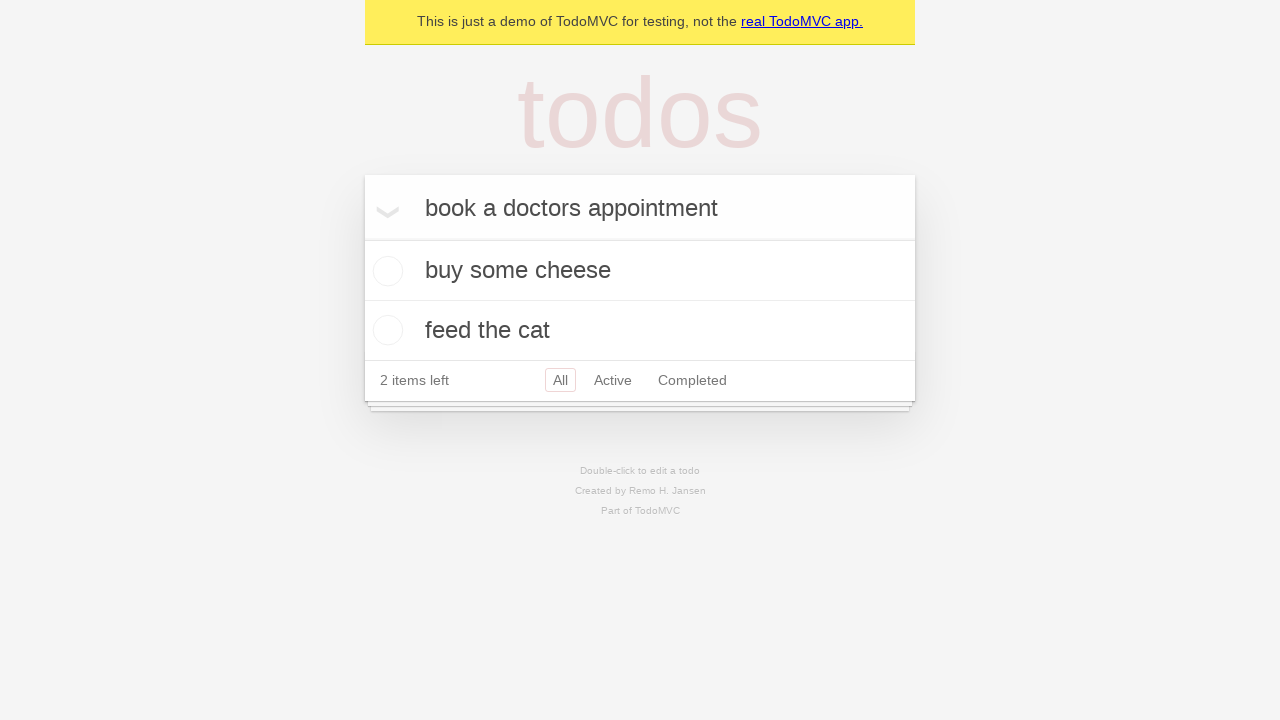

Pressed Enter to create todo 'book a doctors appointment' on internal:attr=[placeholder="What needs to be done?"i]
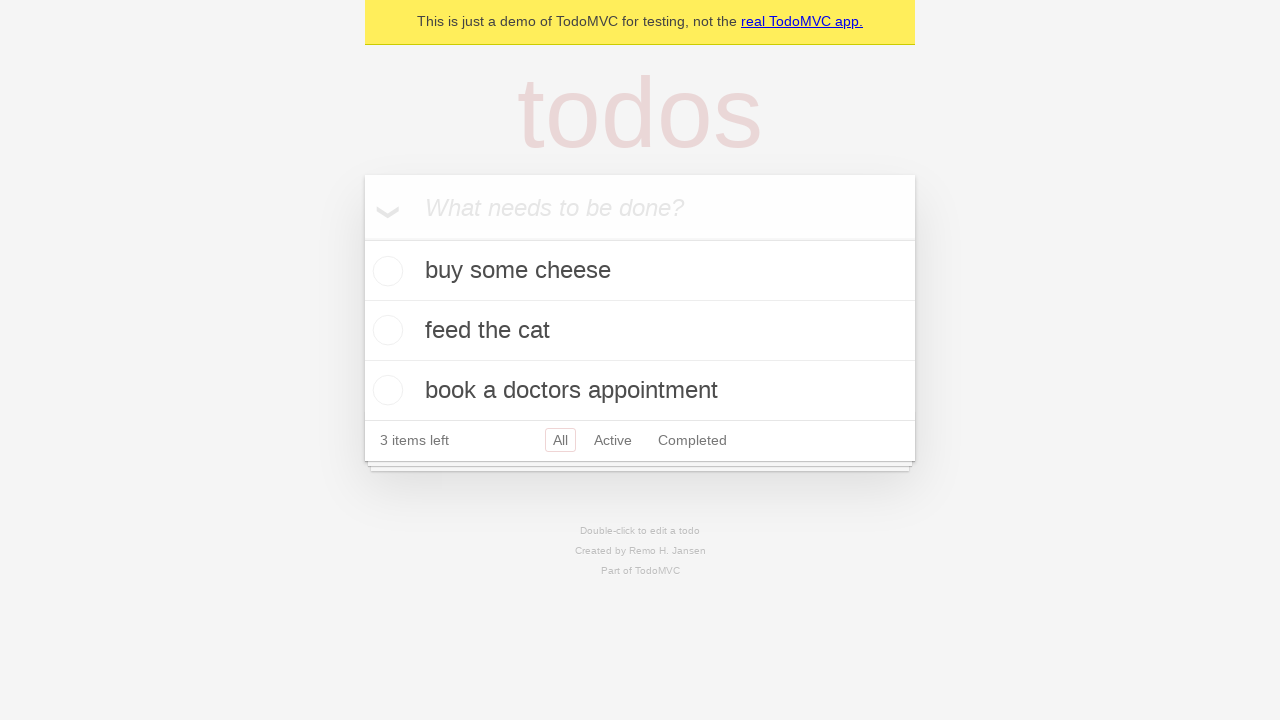

Checked the 'Mark all as complete' toggle at (362, 238) on internal:label="Mark all as complete"i
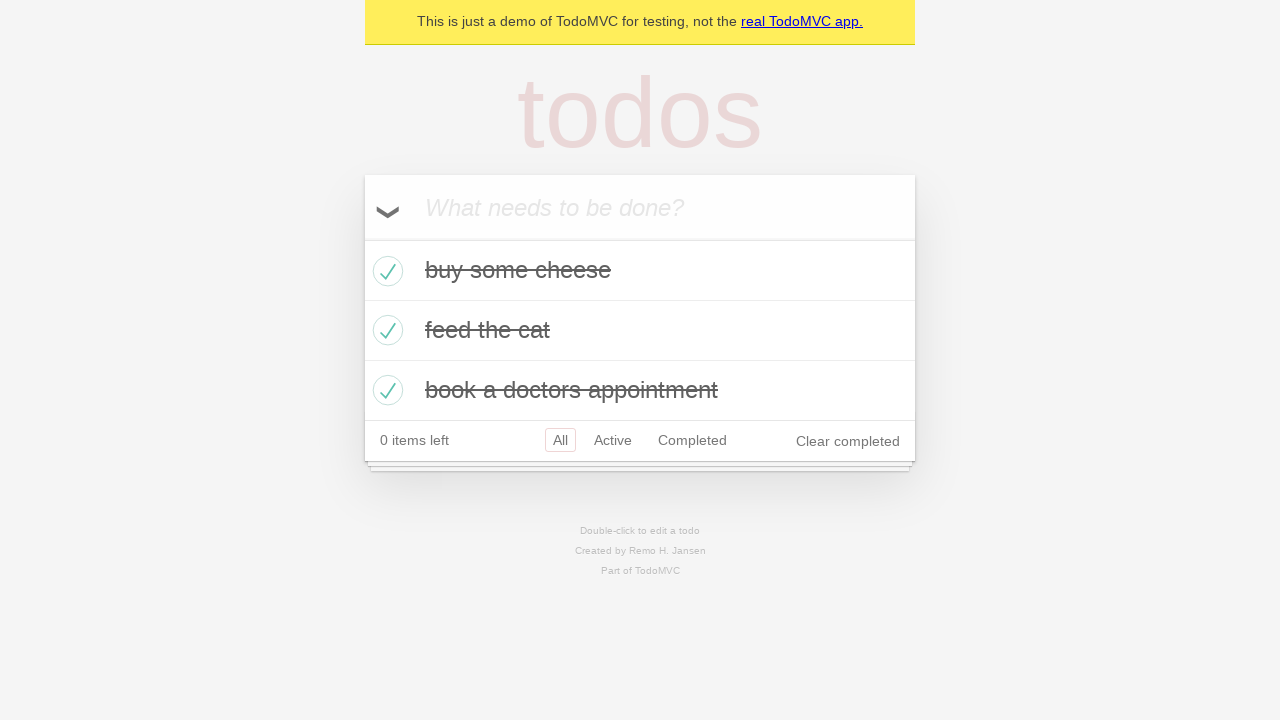

Unchecked the first todo item at (385, 271) on internal:testid=[data-testid="todo-item"s] >> nth=0 >> internal:role=checkbox
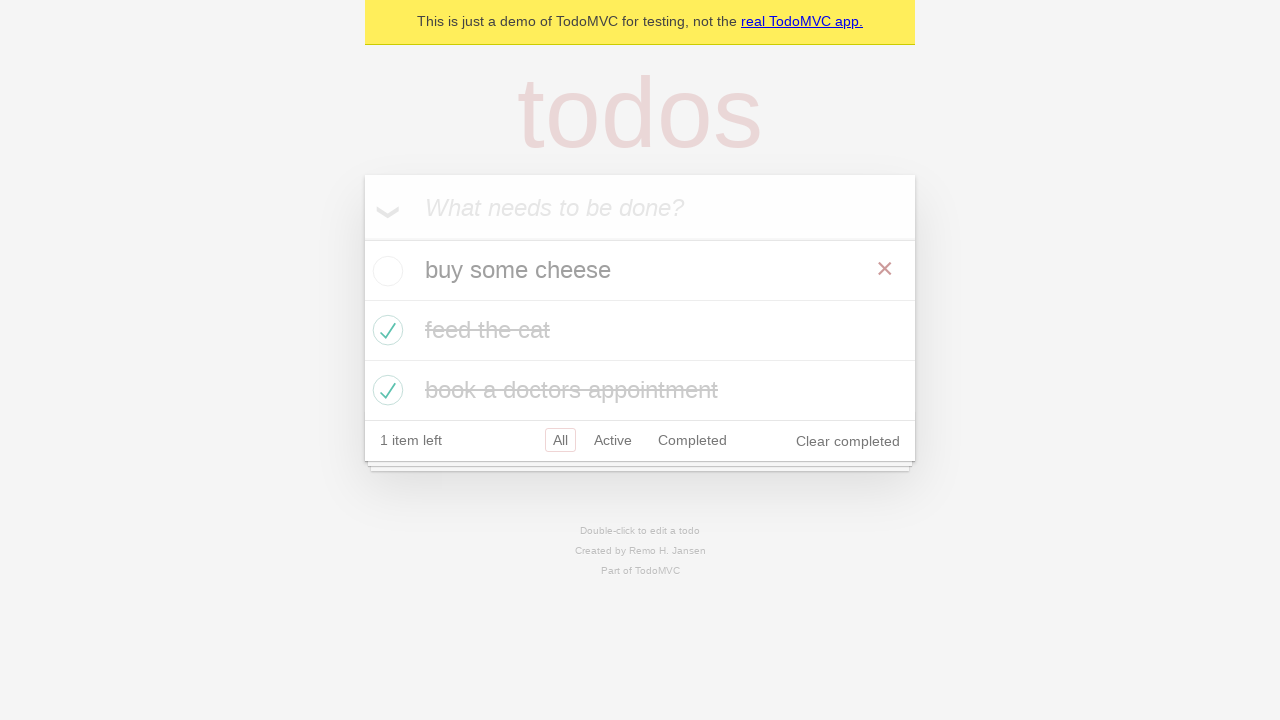

Checked the first todo item again at (385, 271) on internal:testid=[data-testid="todo-item"s] >> nth=0 >> internal:role=checkbox
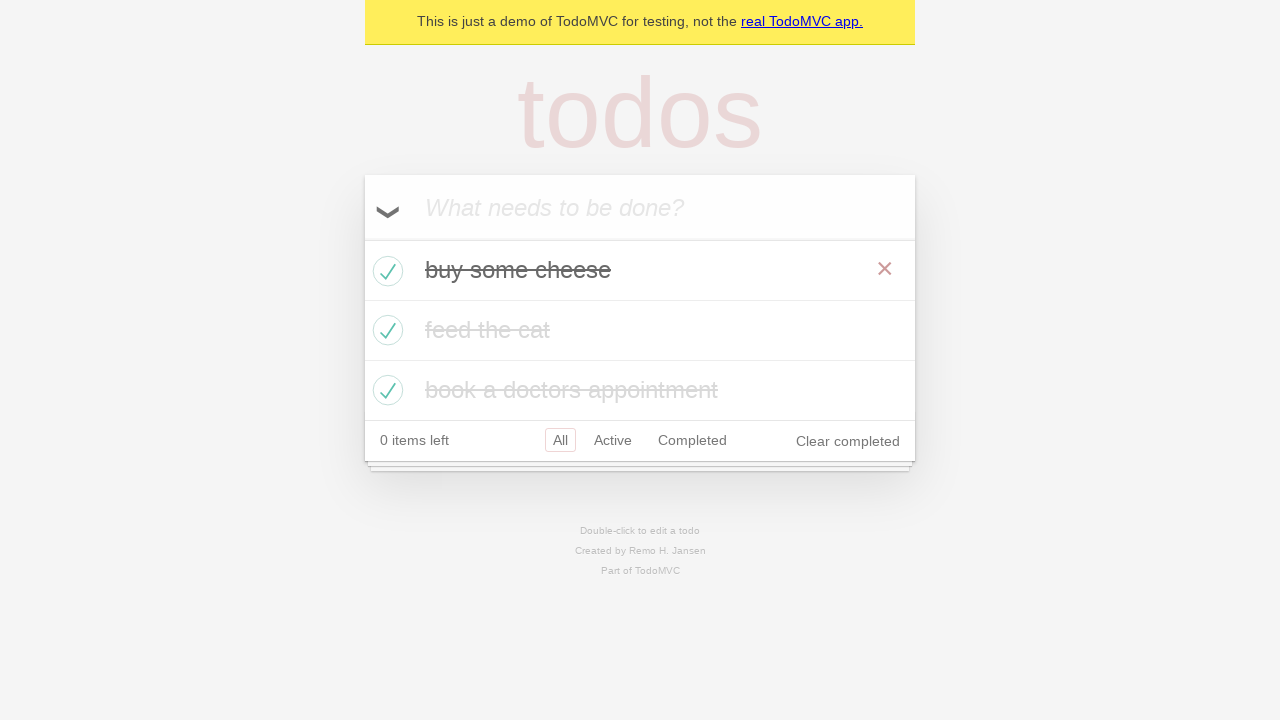

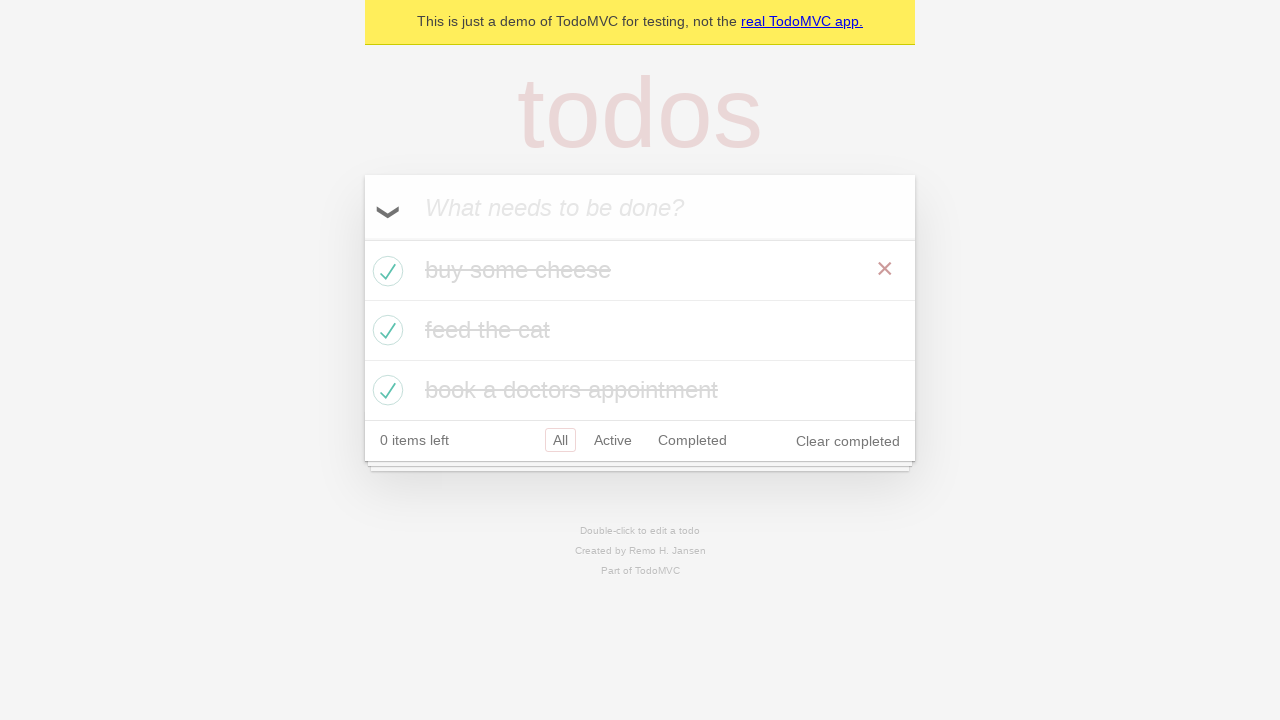